Tests mouse hover functionality by moving the mouse cursor over a hoverable element

Starting URL: https://www.selenium.dev/selenium/web/mouse_interaction.html

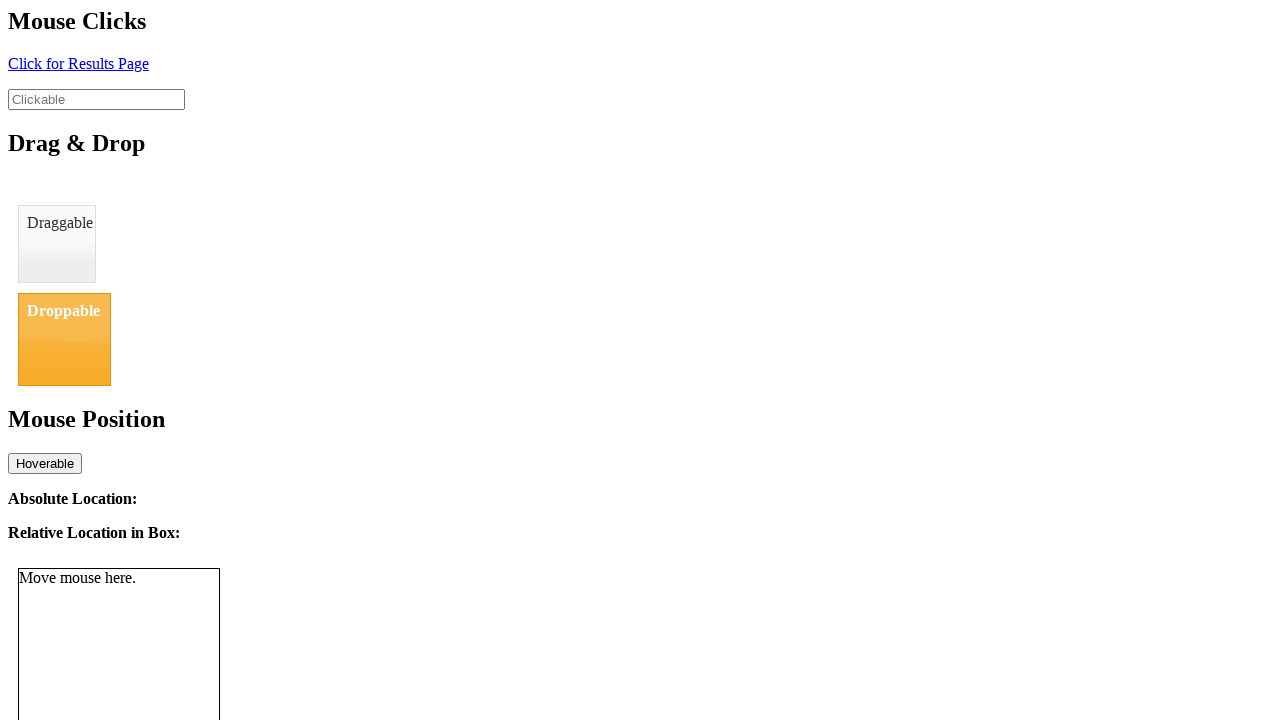

Navigated to mouse interaction test page
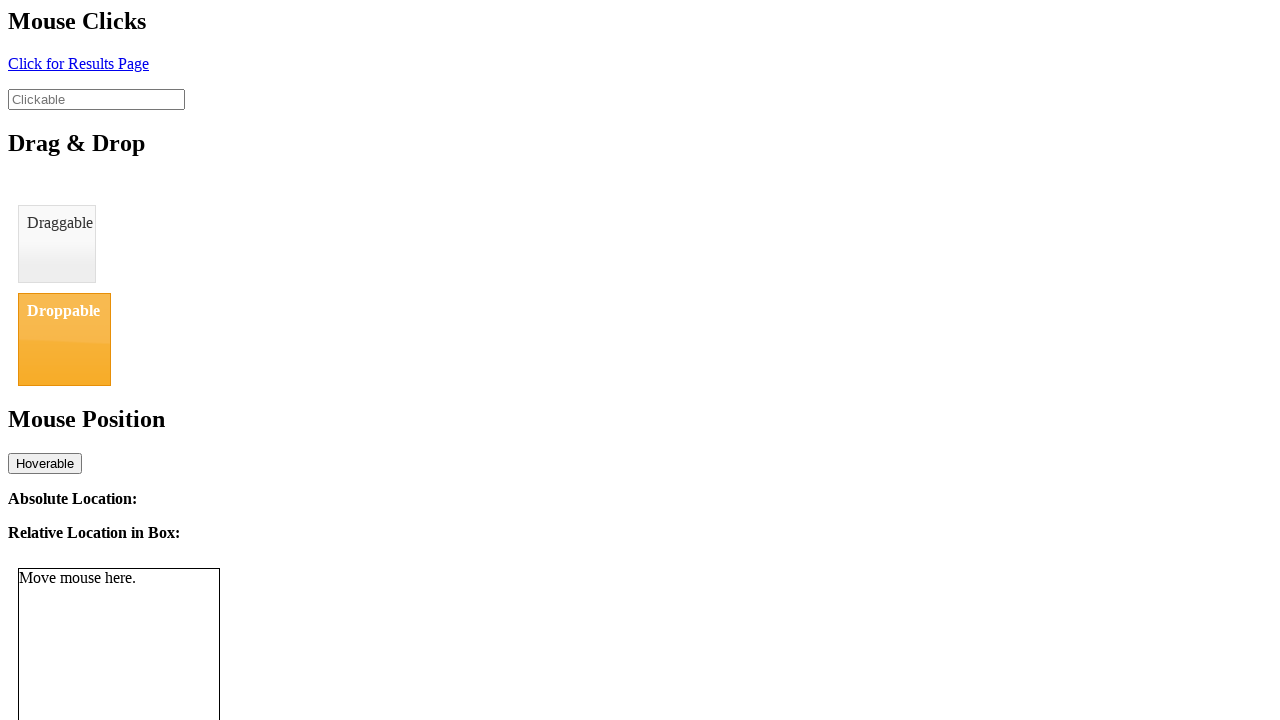

Located the hoverable element
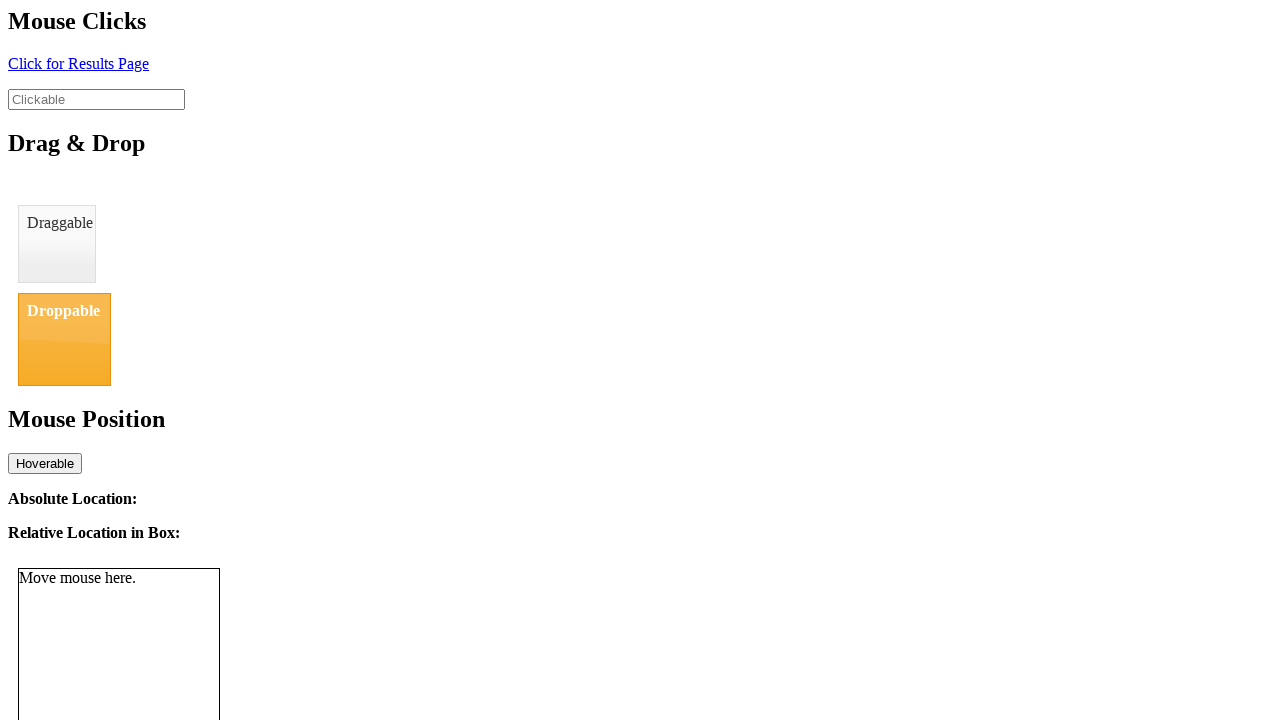

Hovered mouse cursor over the hoverable element at (45, 463) on #hover
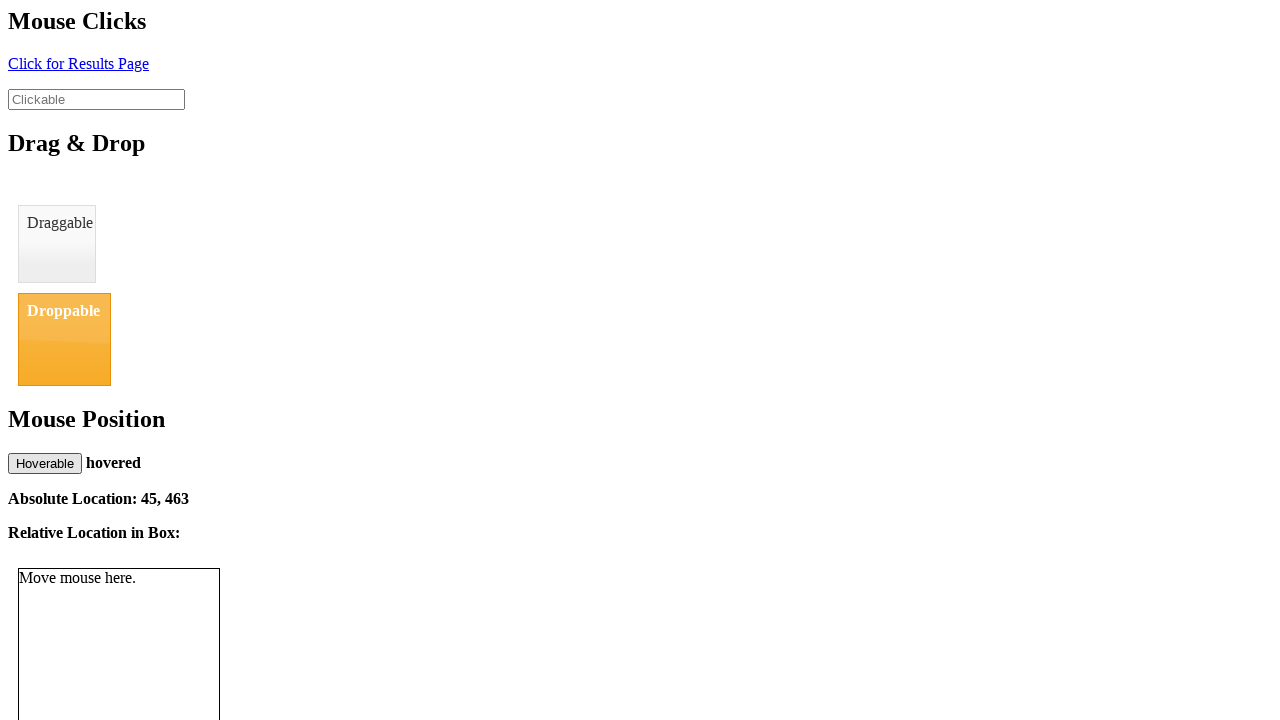

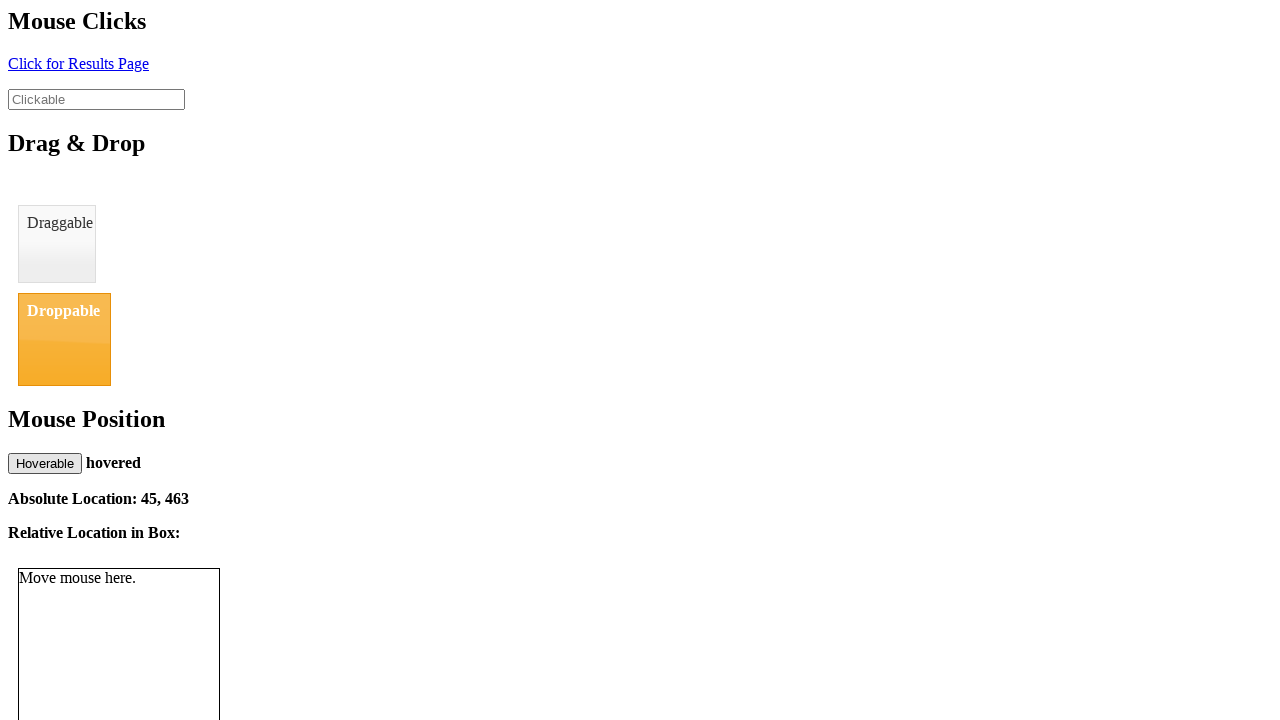